Tests toggling visibility of hidden elements (cart, success message, error message) by modifying their display style.

Starting URL: https://gaabrielogan2.github.io/app-car

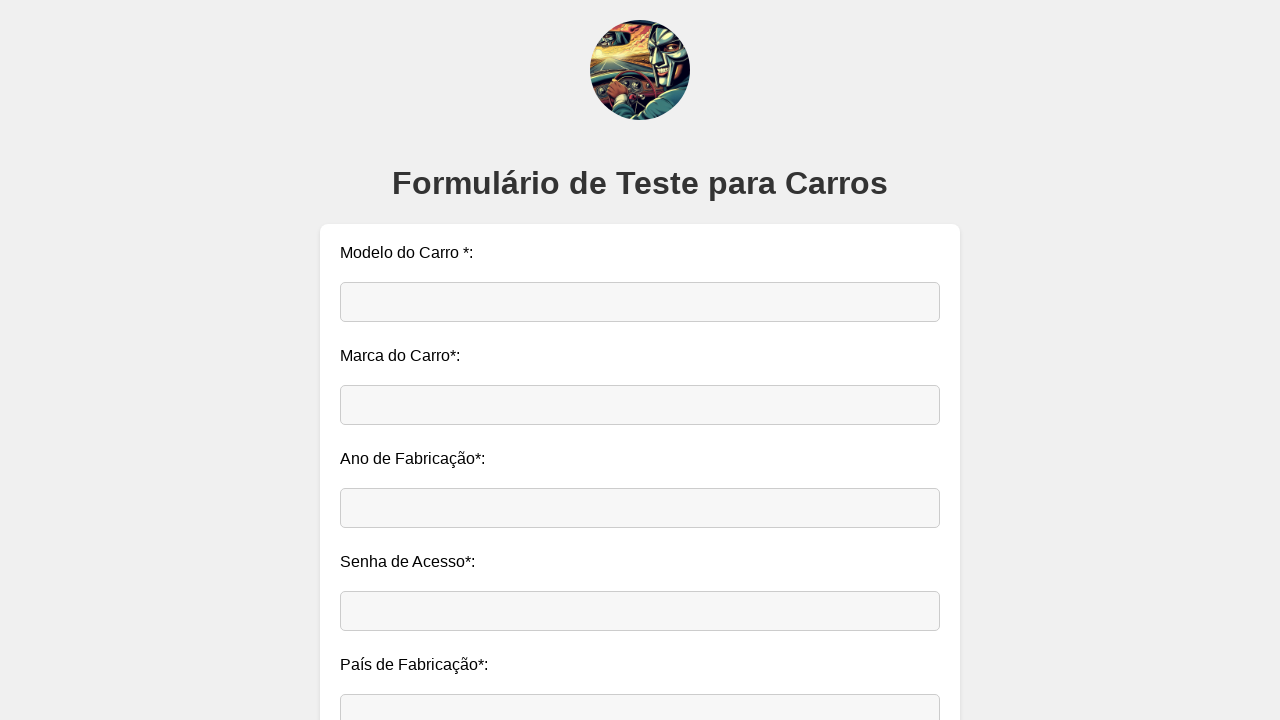

Navigated to the app-car application
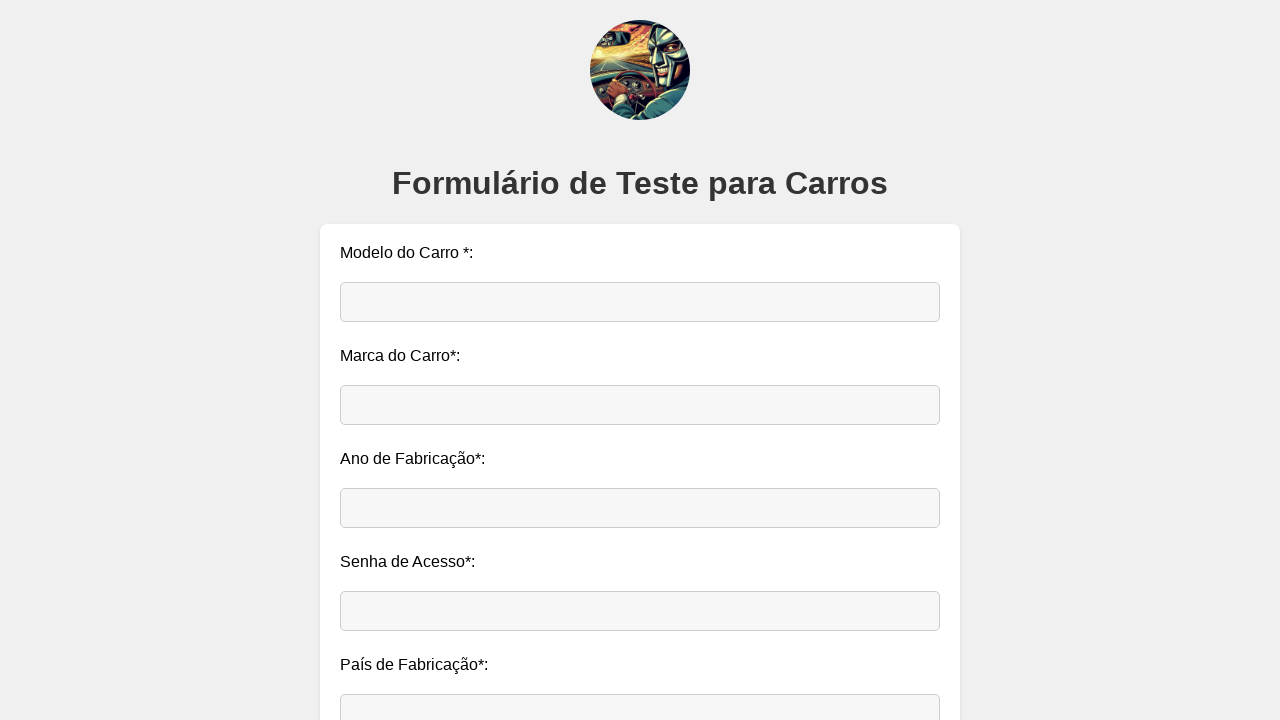

Made hidden cart element visible by setting display to block
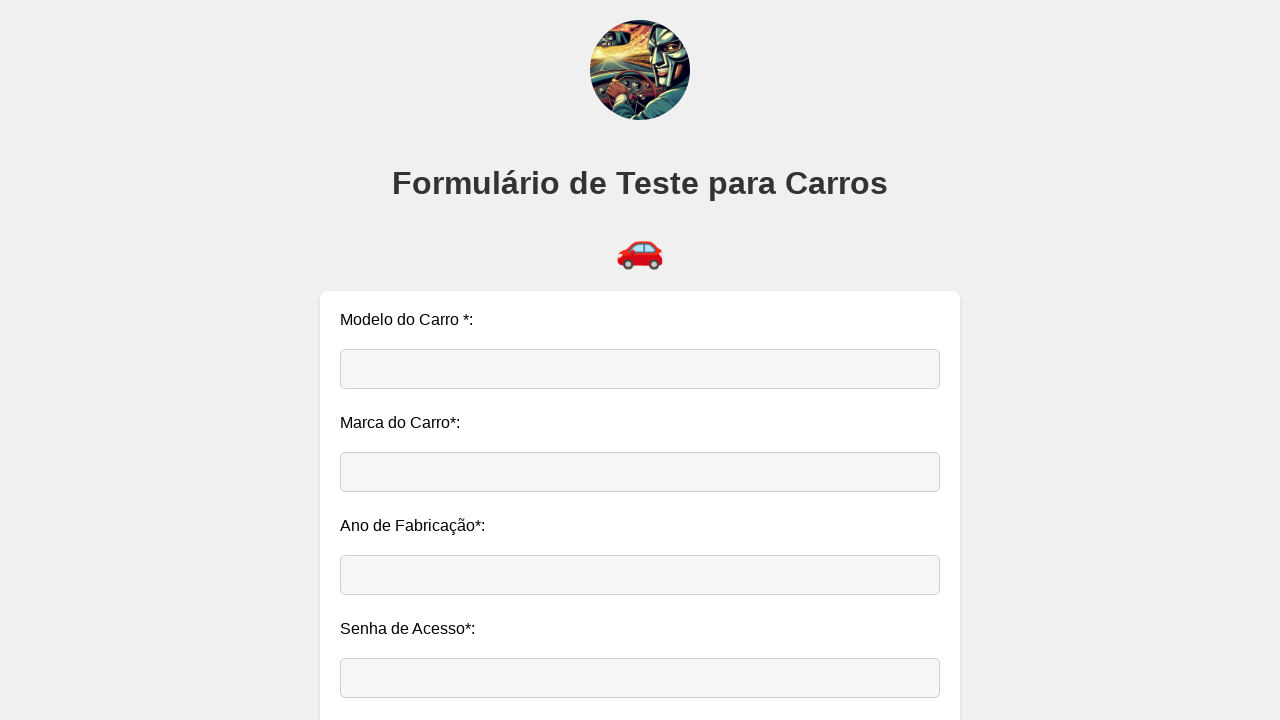

Made hidden success message visible by setting display to block
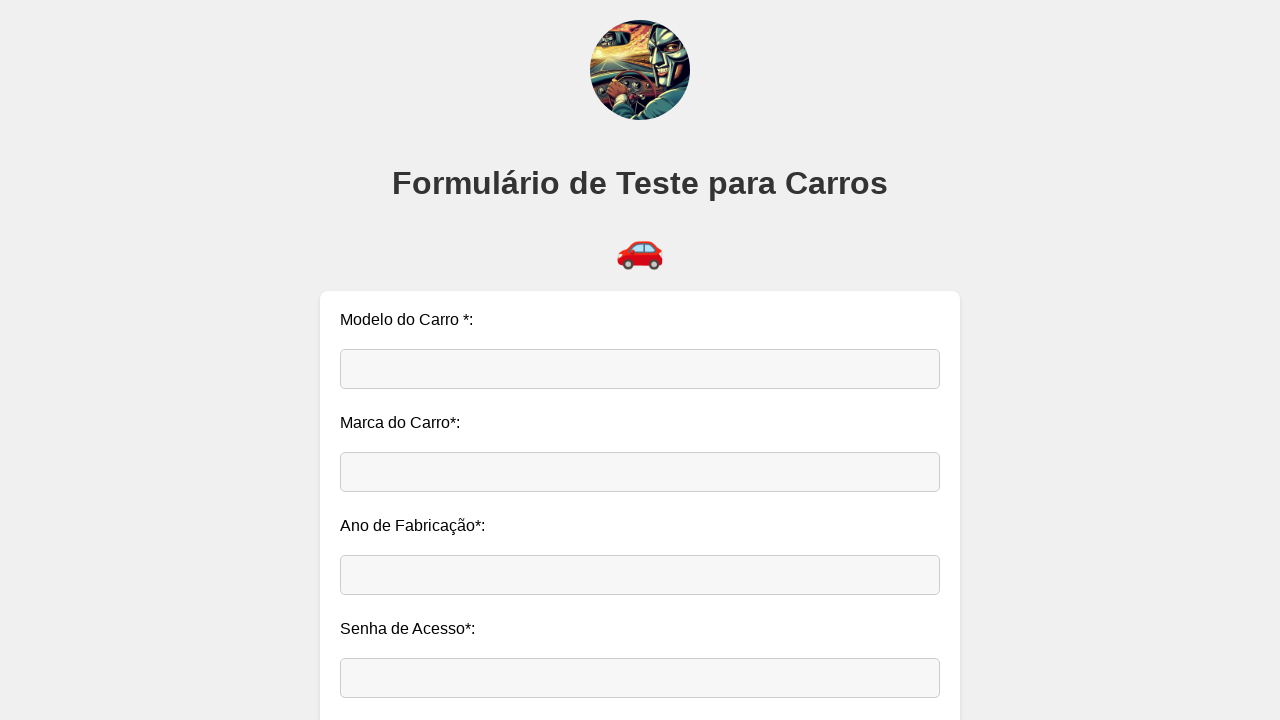

Made hidden error message visible by setting display to block
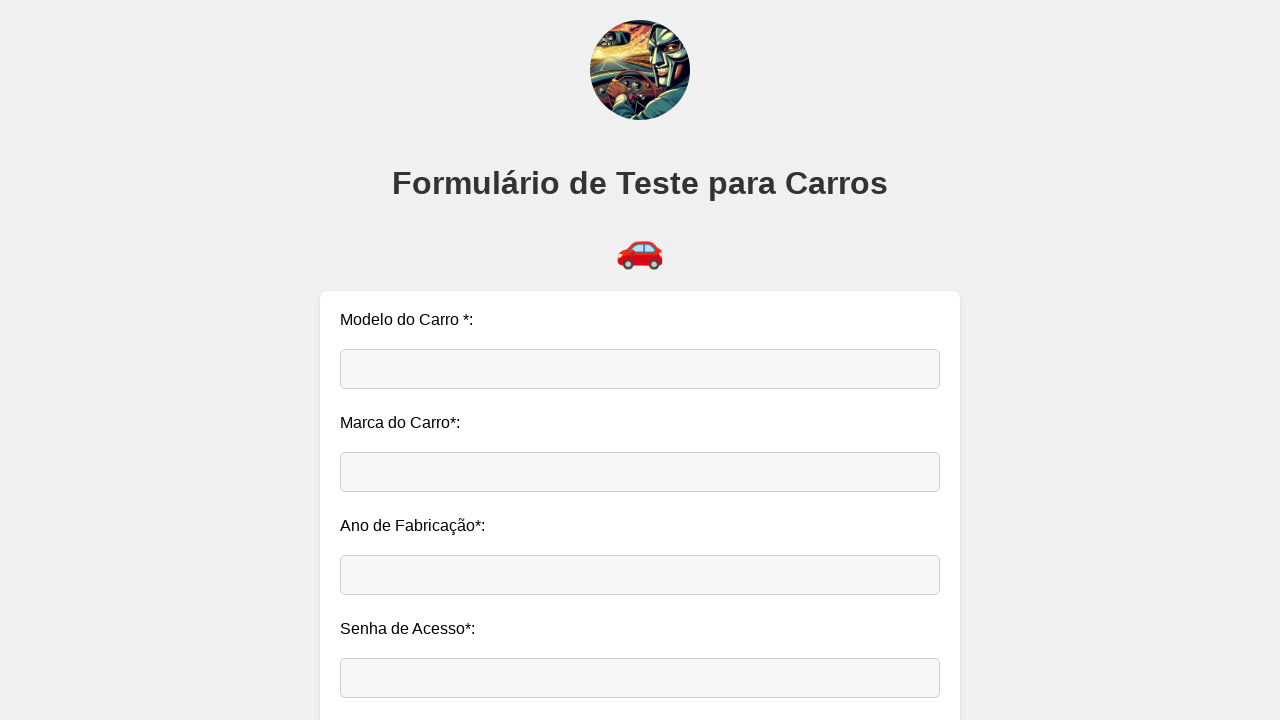

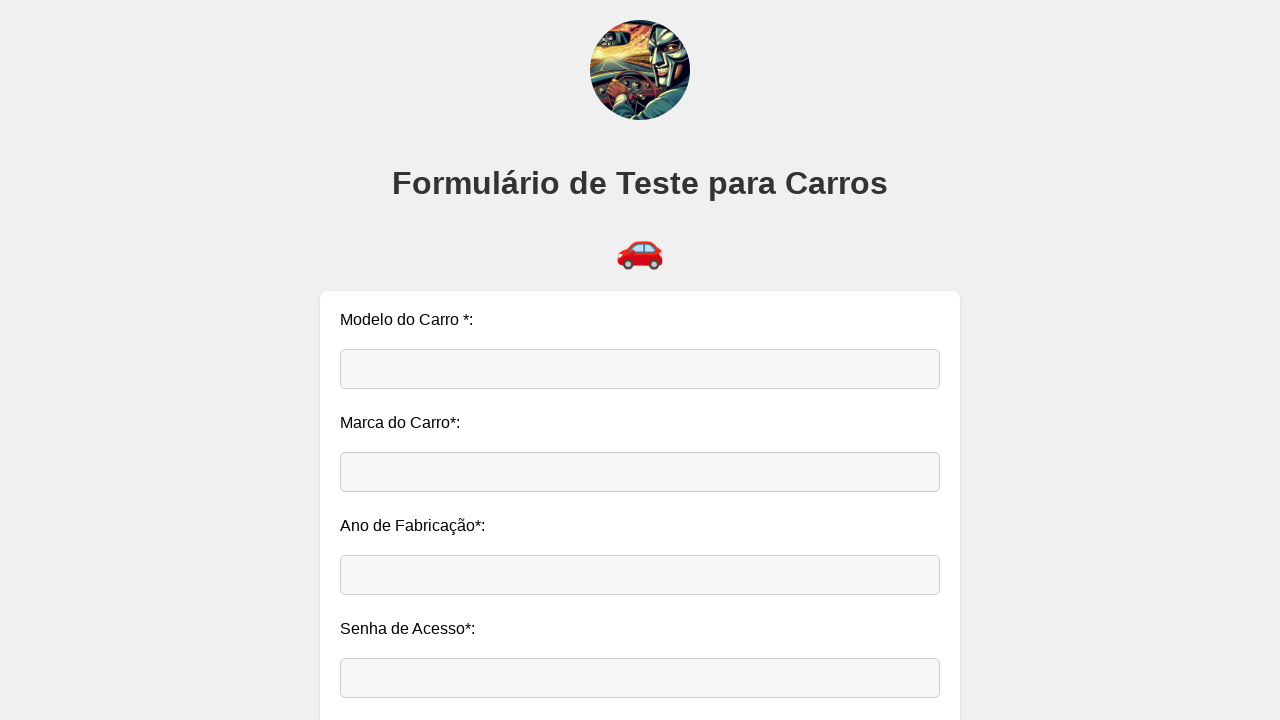